Tests the about page by verifying the main heading and bio text are visible, then clicks through Education, Experience, and Certifications & Awards buttons to expand and verify those sections become visible.

Starting URL: https://www.justenanderson.dev/about

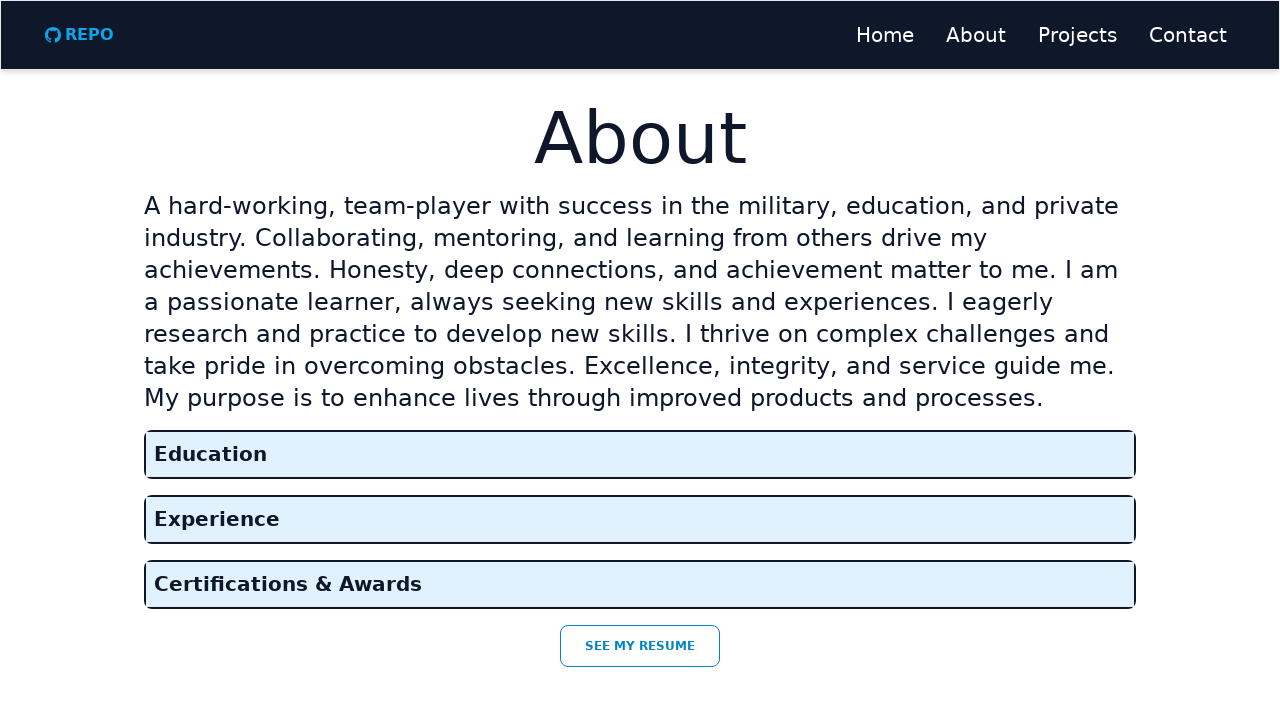

Main heading 'About' is visible
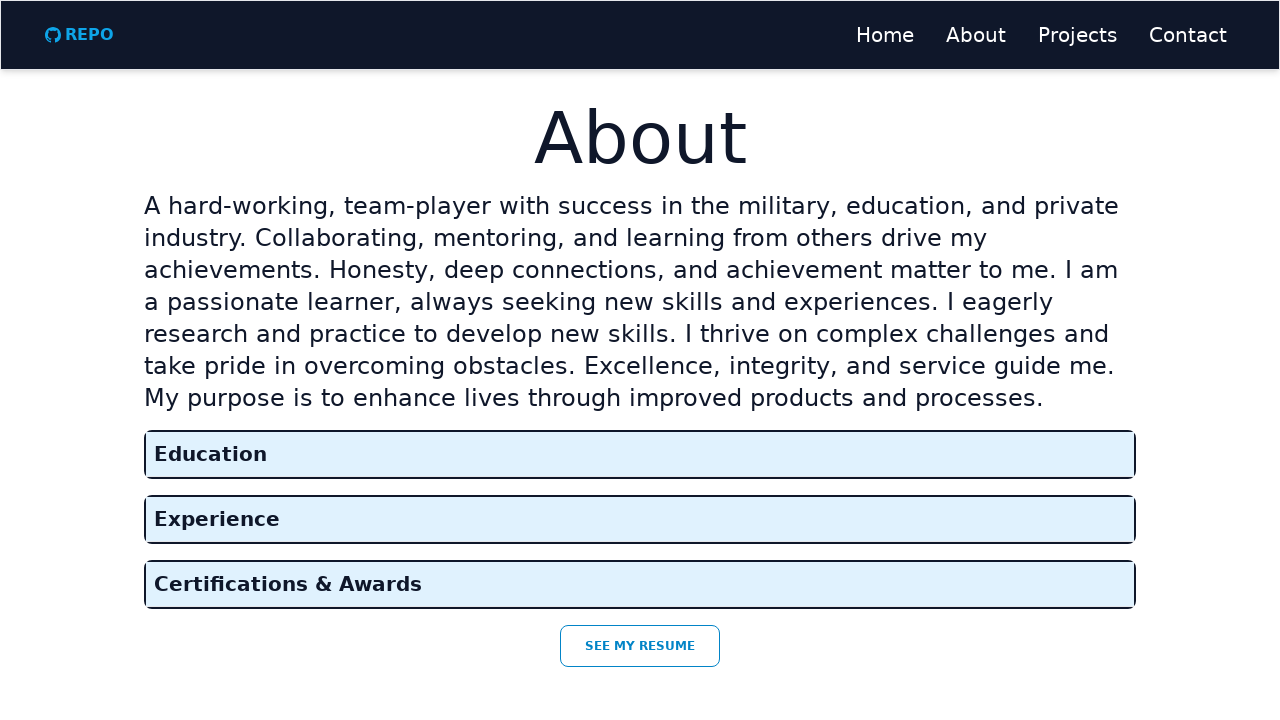

Bio text is visible
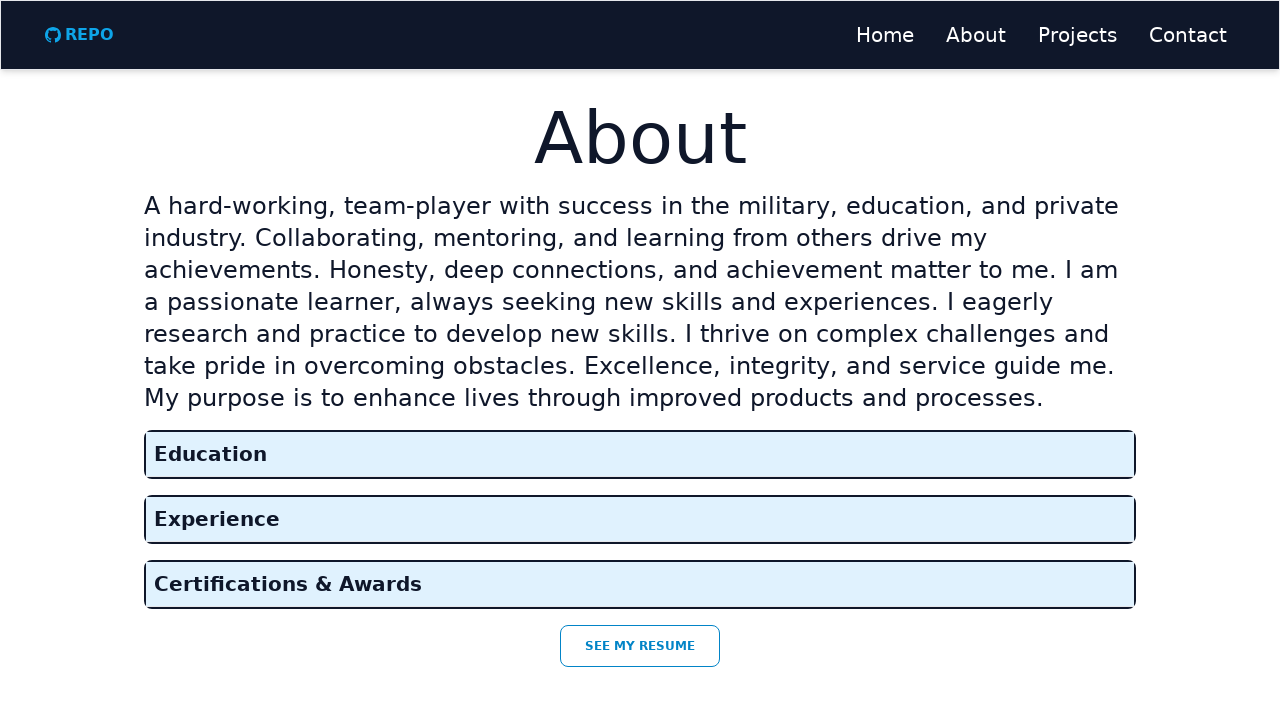

Clicked Education button to expand section at (640, 454) on role=button[name='Education']
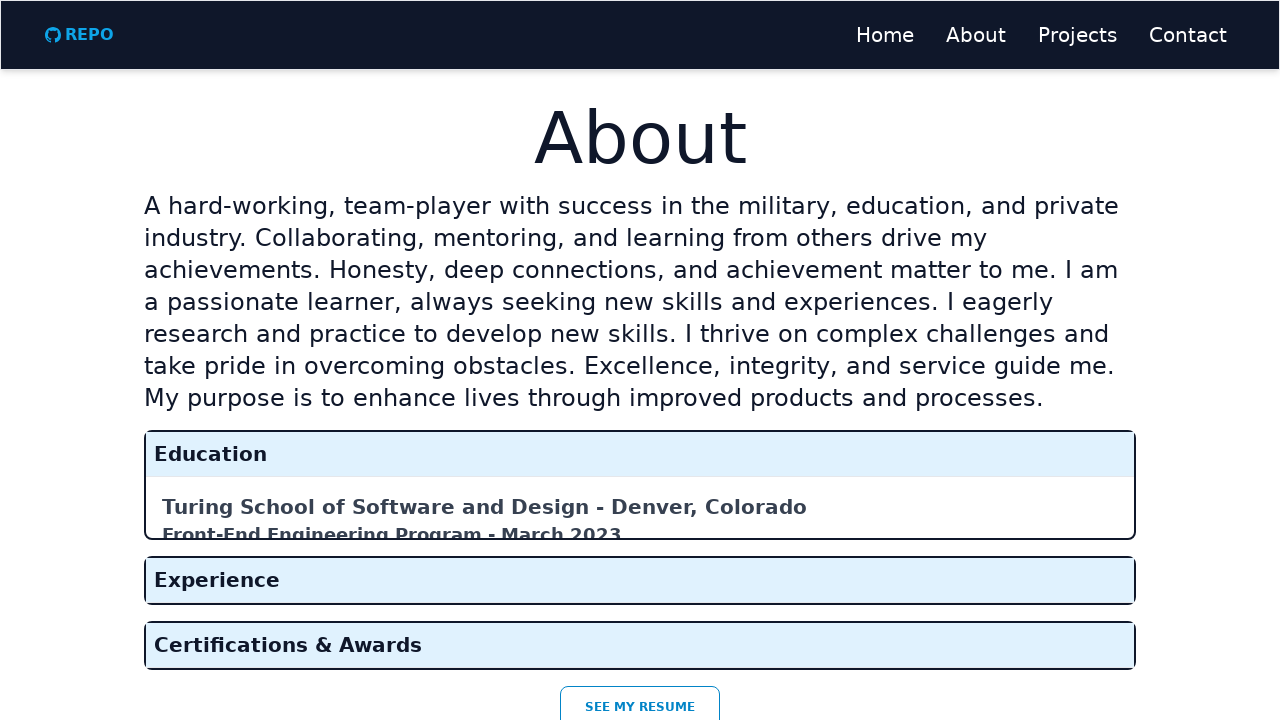

Waited 500ms for Education section to expand
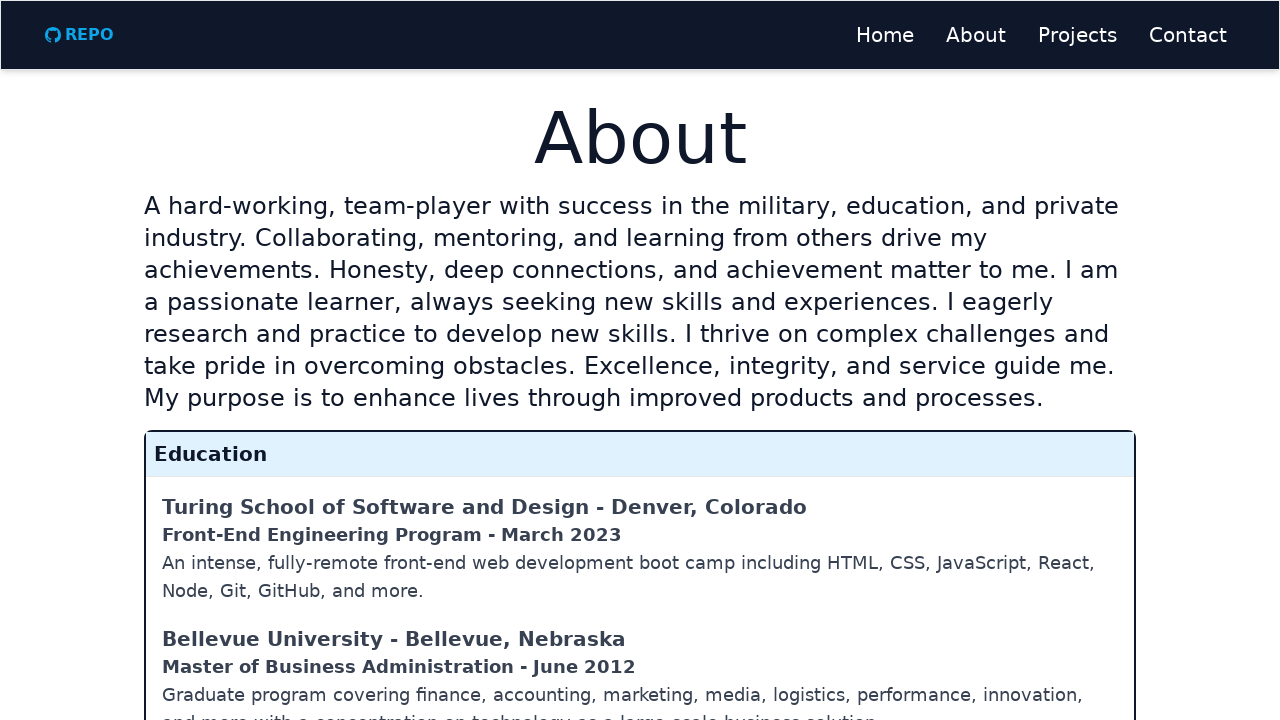

Clicked Experience button to expand section at (640, 548) on role=button[name='Experience']
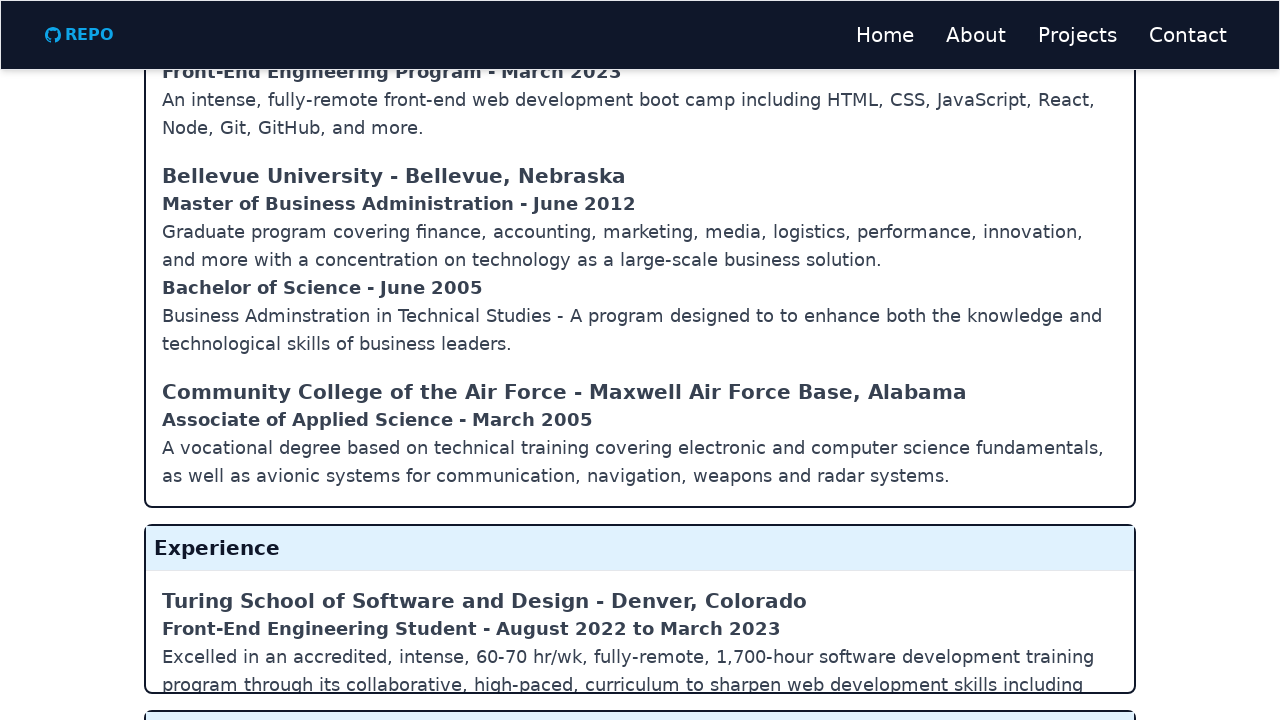

Waited 500ms for Experience section to expand
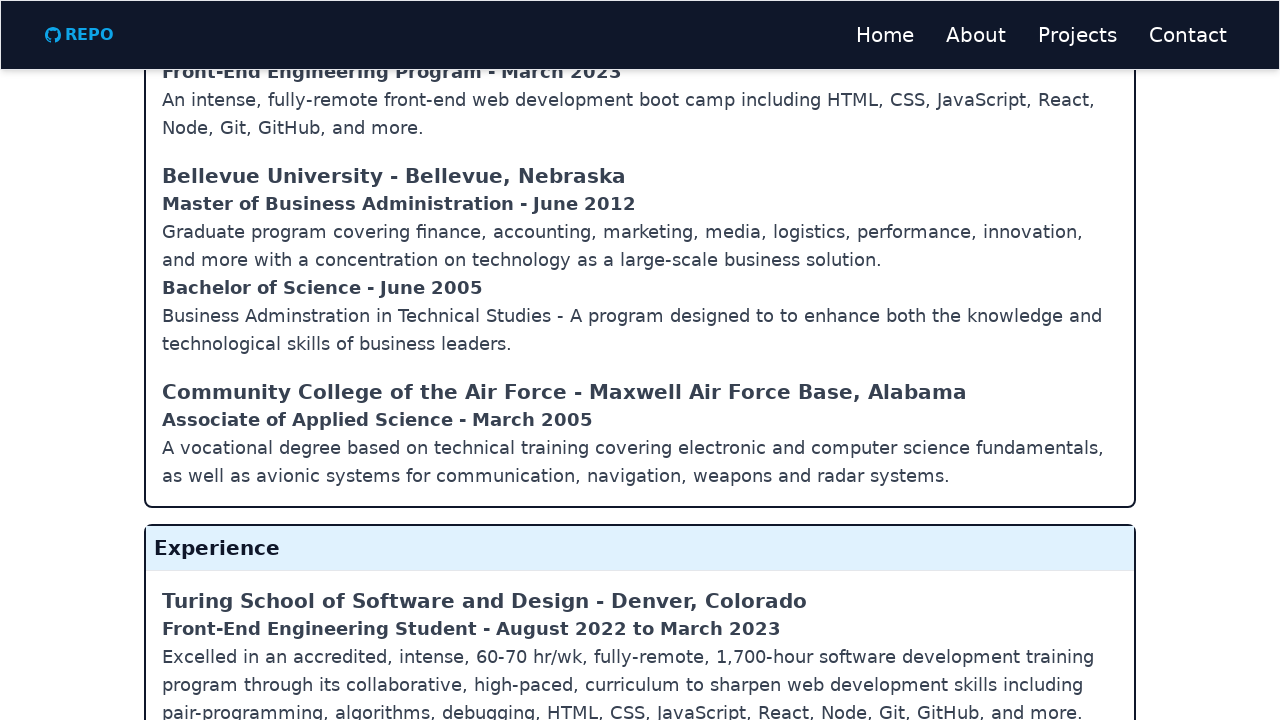

Clicked Certifications & Awards button to expand section at (640, 614) on role=button[name='Certifications & Awards']
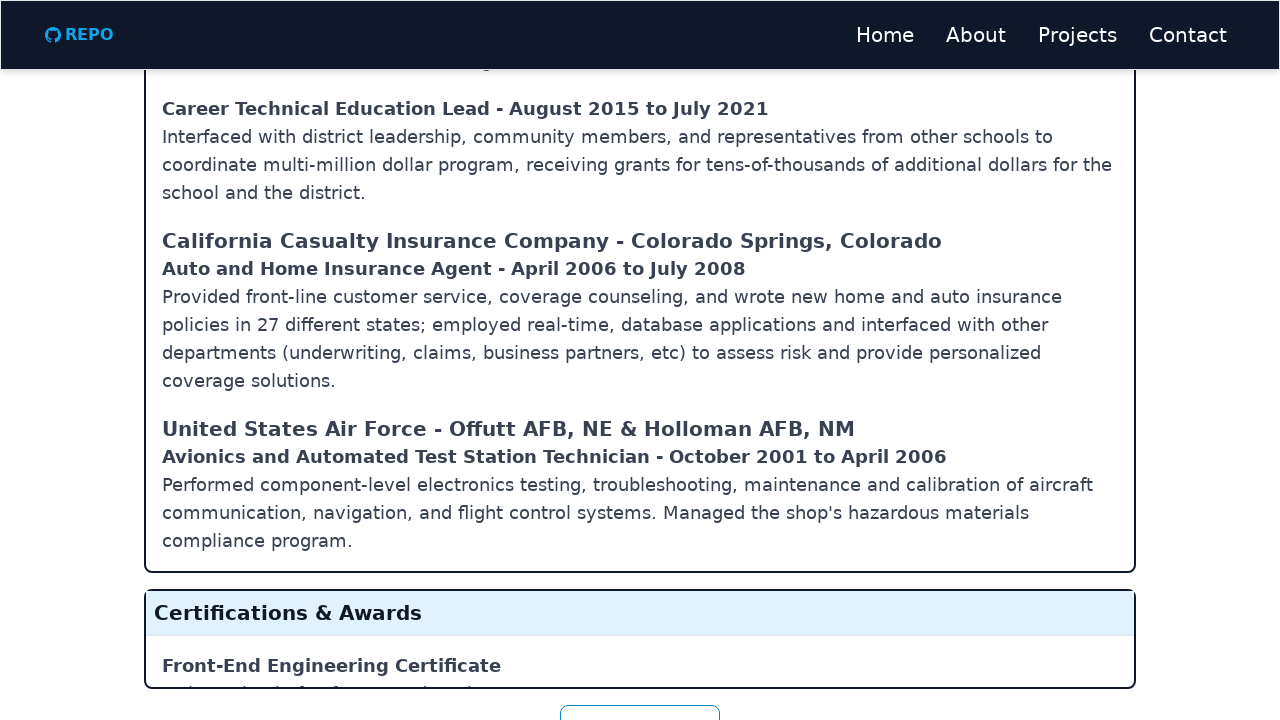

Waited 500ms for Certifications & Awards section to expand
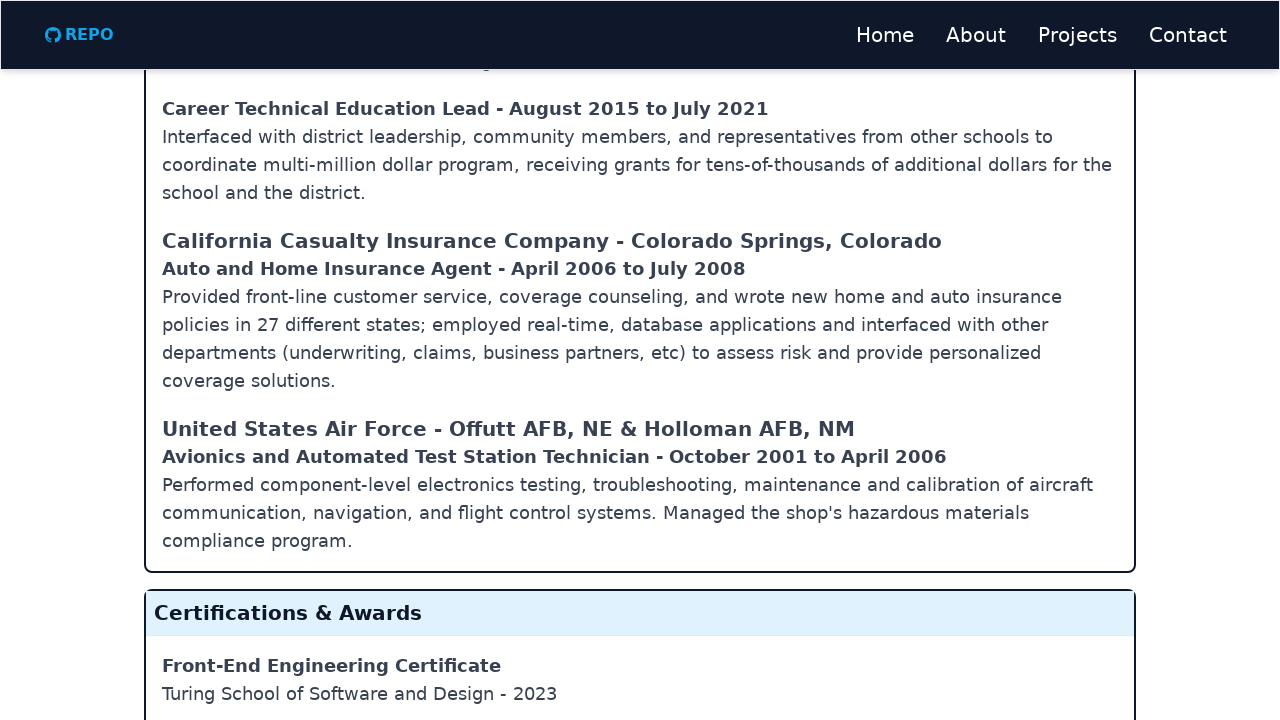

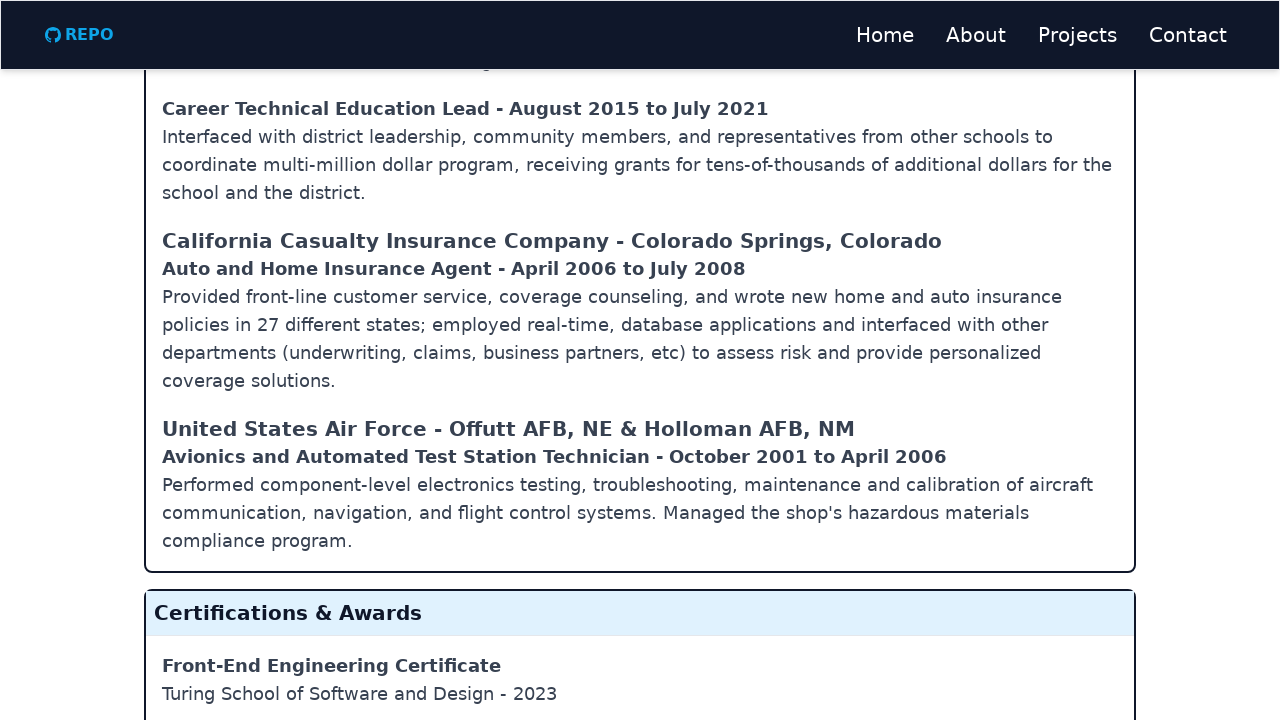